Tests that clicking the "Regulamin" footer link opens the correct regulations page in a new tab

Starting URL: https://rezerwacja.zielona-gora.pl/

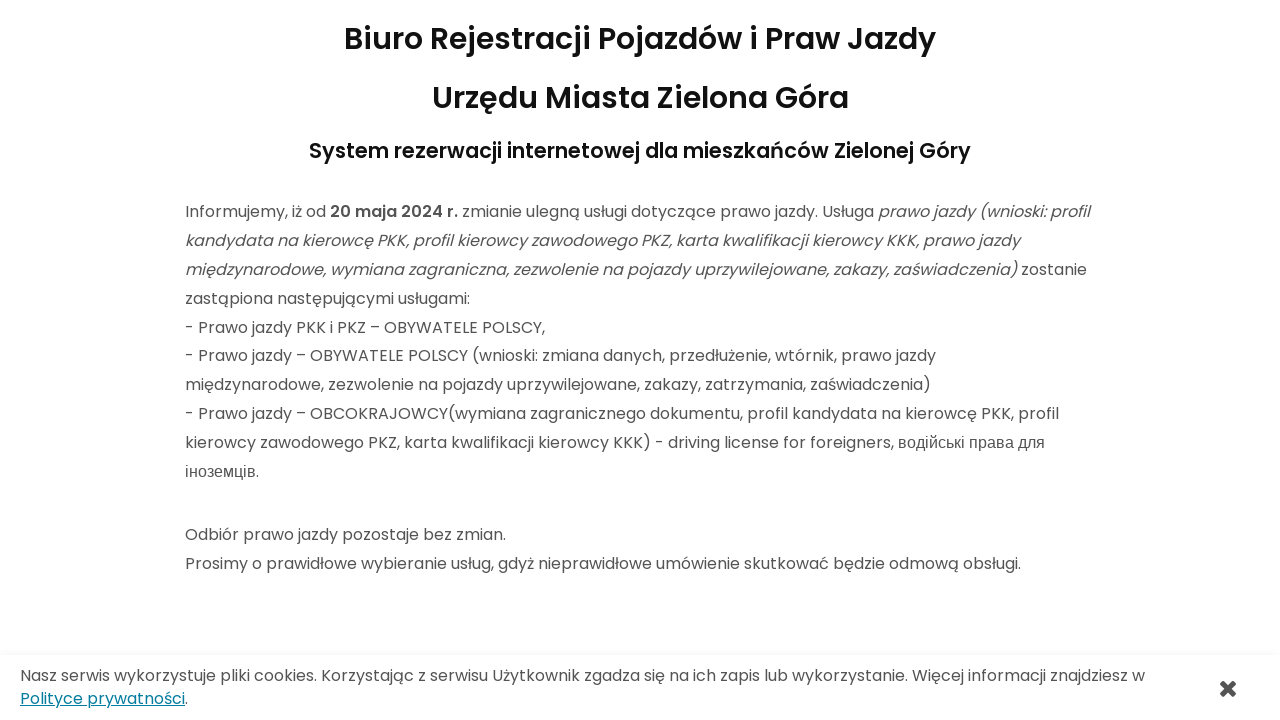

Clicked 'Regulamin' footer link at (910, 651) on text=Regulamin
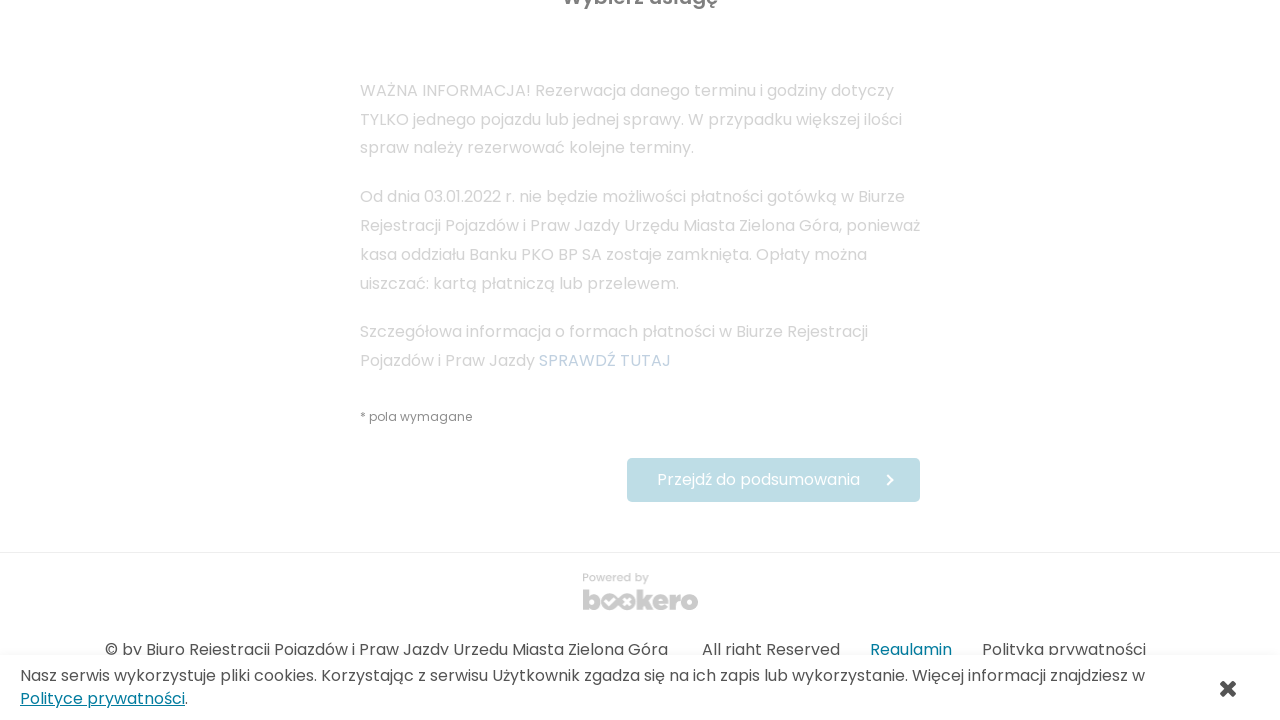

New tab opened and captured
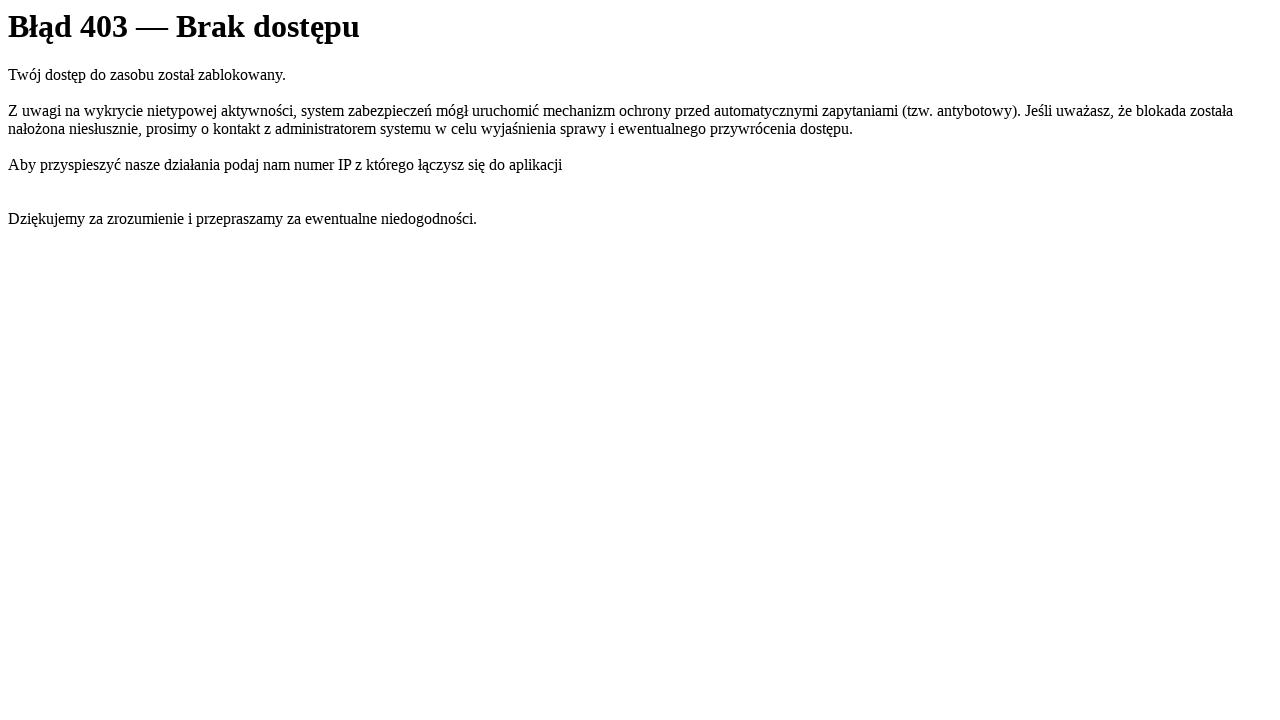

New page loaded with correct regulations URL
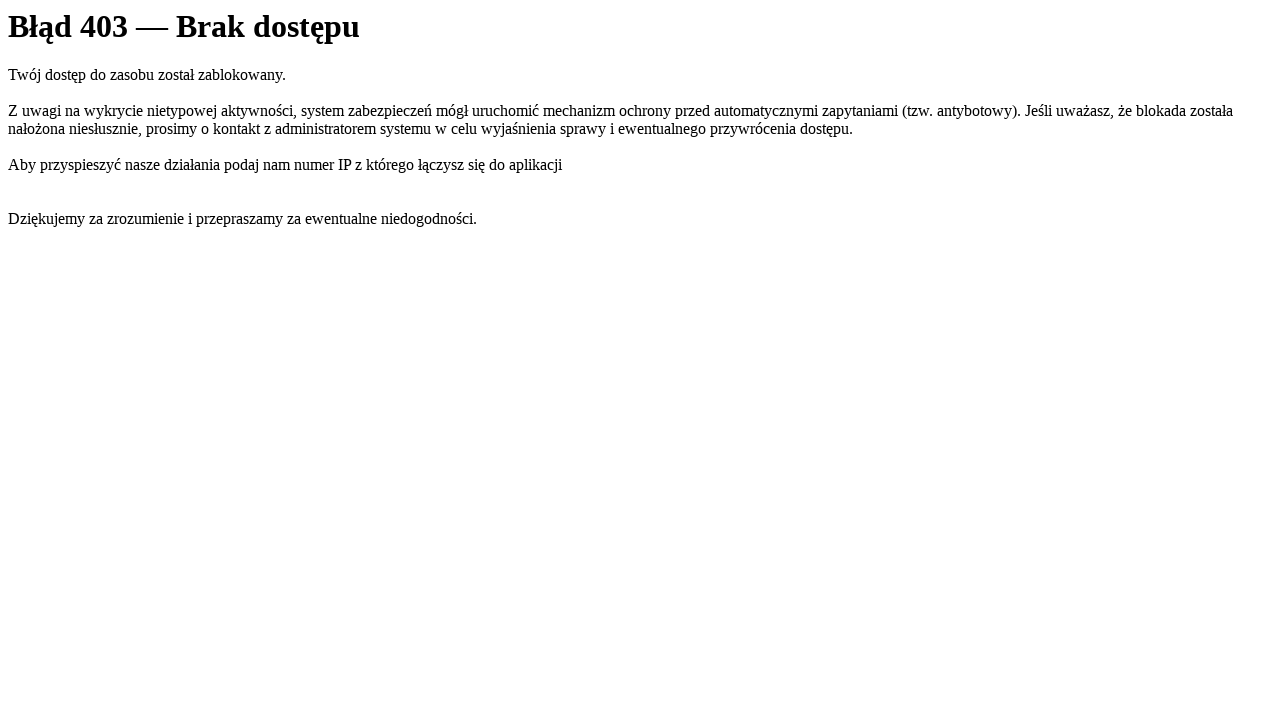

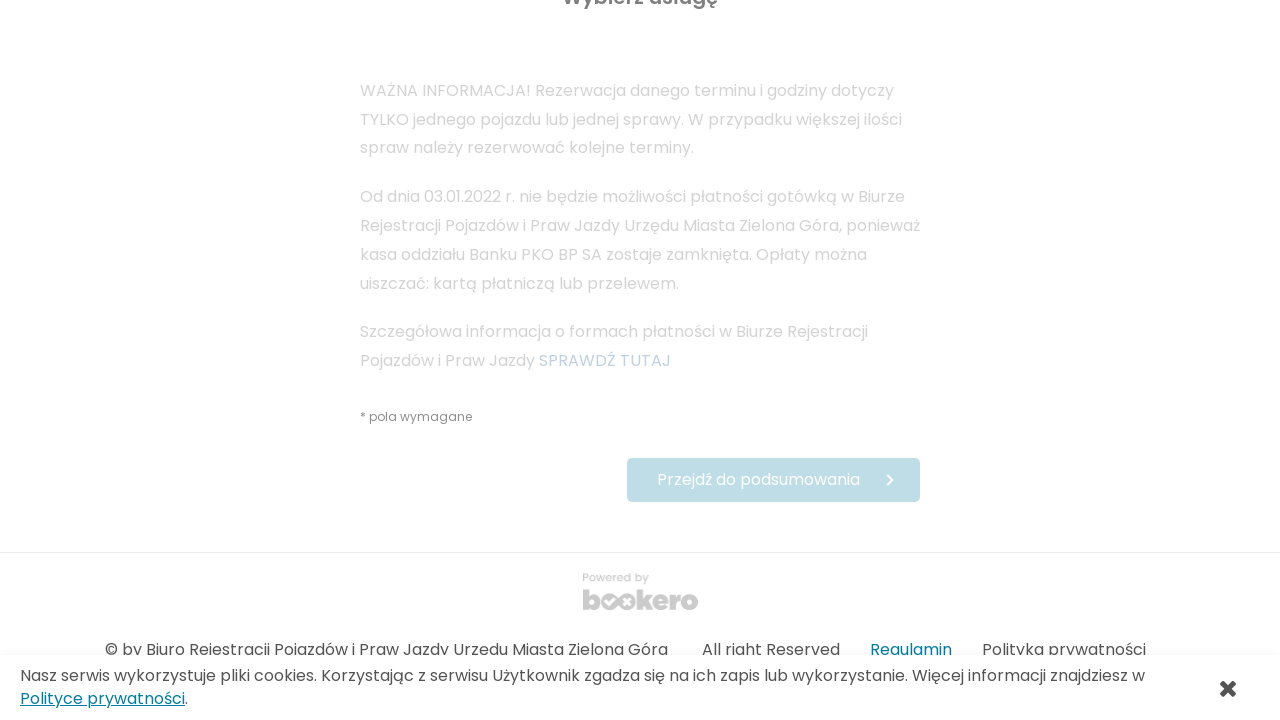